Navigates to a SNILS generator page and verifies that the generated SNILS value is displayed in a span element

Starting URL: https://ortex.github.io/snils-generator/

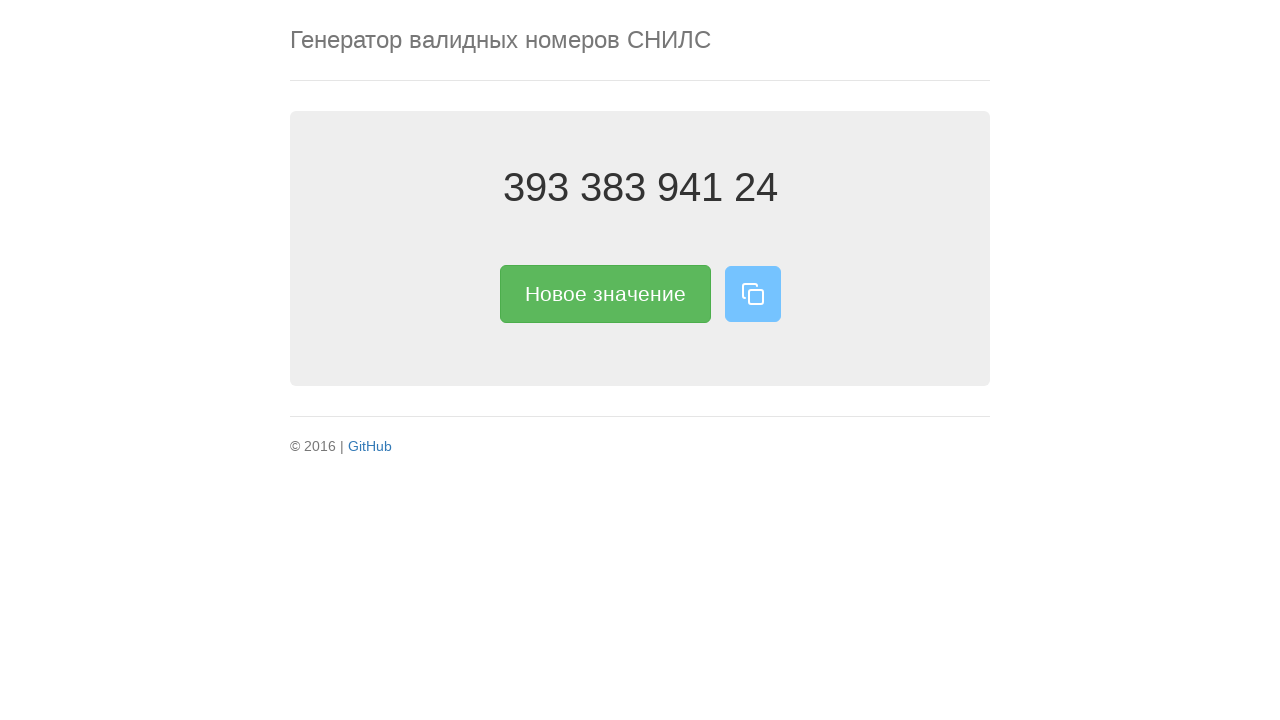

Navigated to SNILS generator page
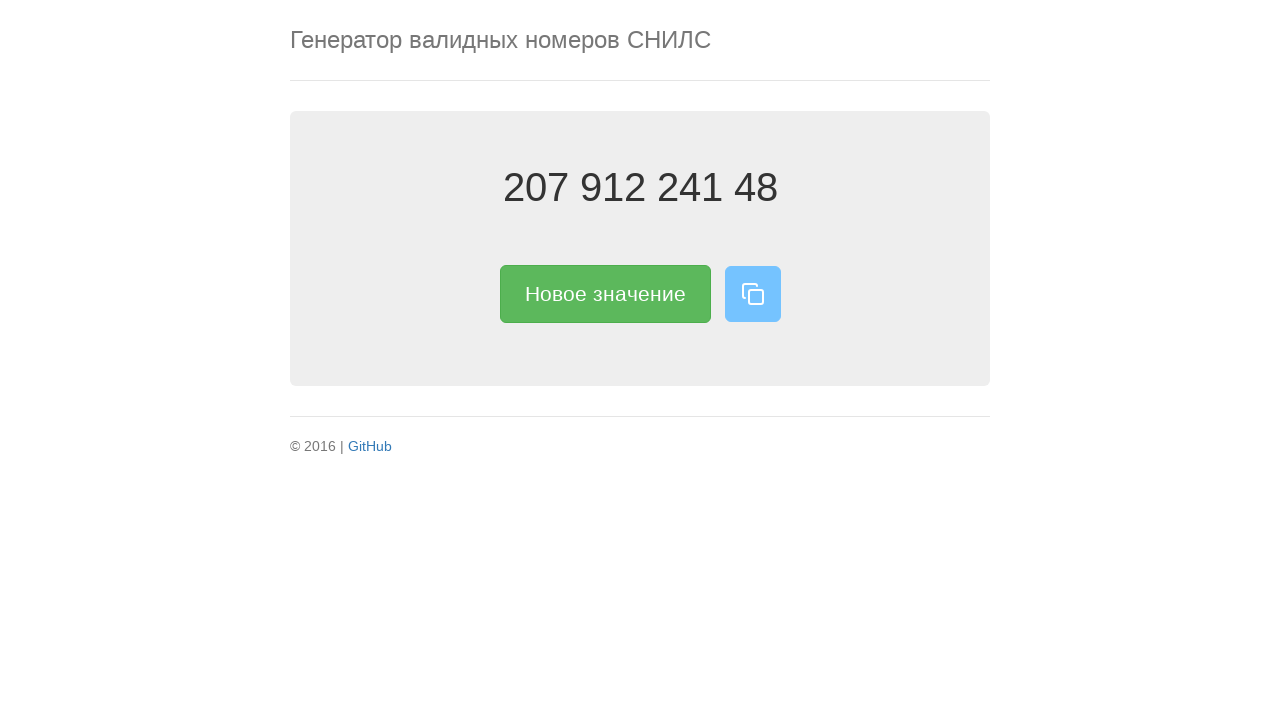

SNILS span element appeared
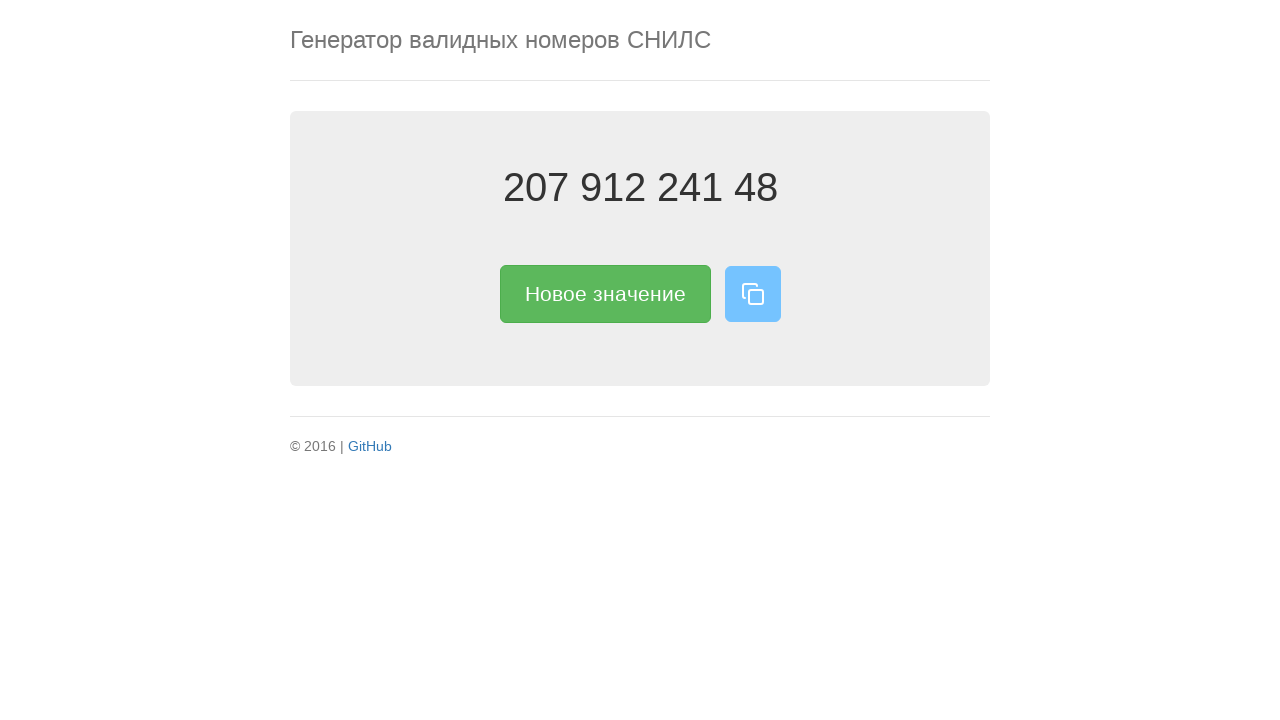

SNILS span element is visible and contains generated SNILS value
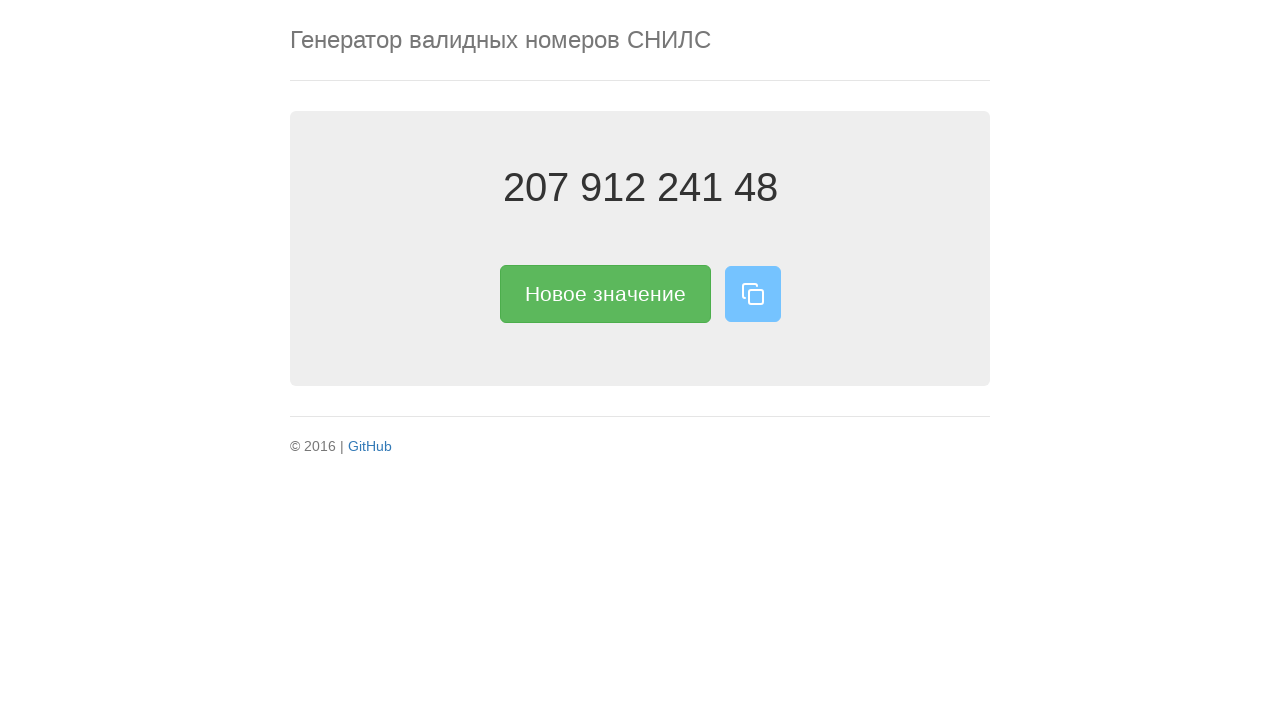

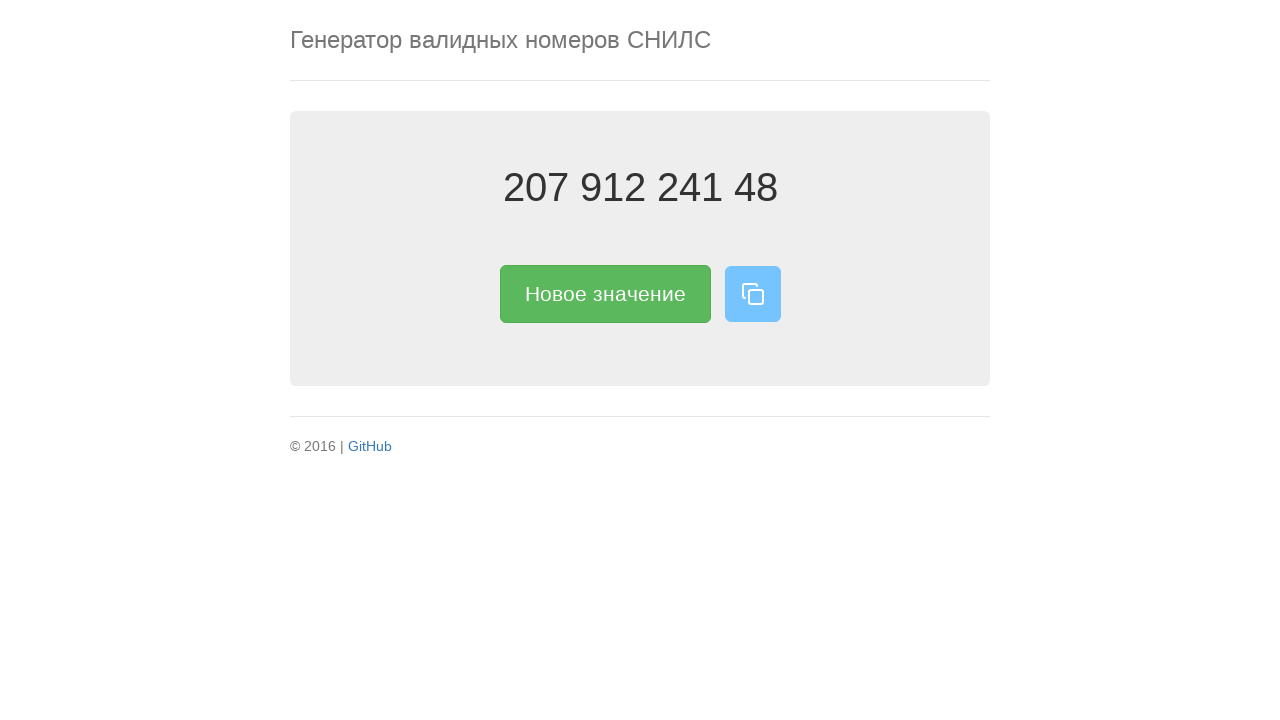